Tests a jQuery combo tree dropdown by clicking on the input box and selecting "choice 1" from the dropdown options

Starting URL: https://www.jqueryscript.net/demo/Drop-Down-Combo-Tree/

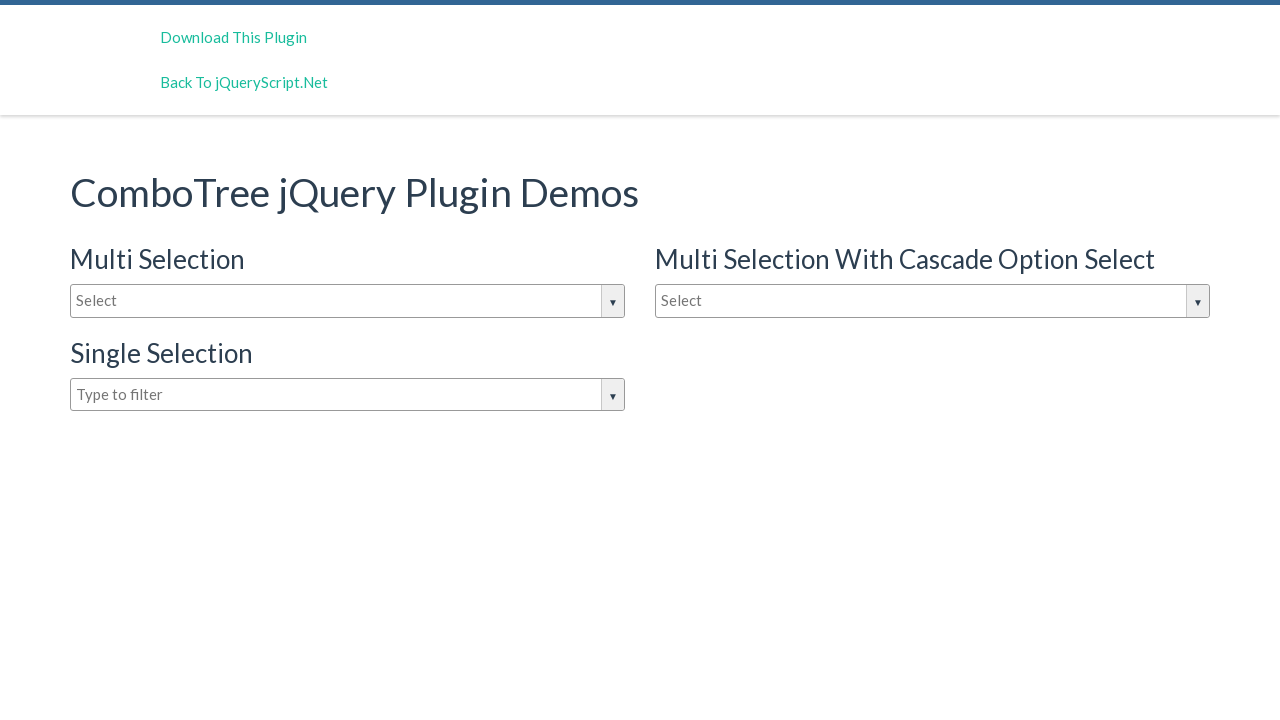

Clicked on the combo tree input box to open dropdown at (348, 301) on #justAnInputBox
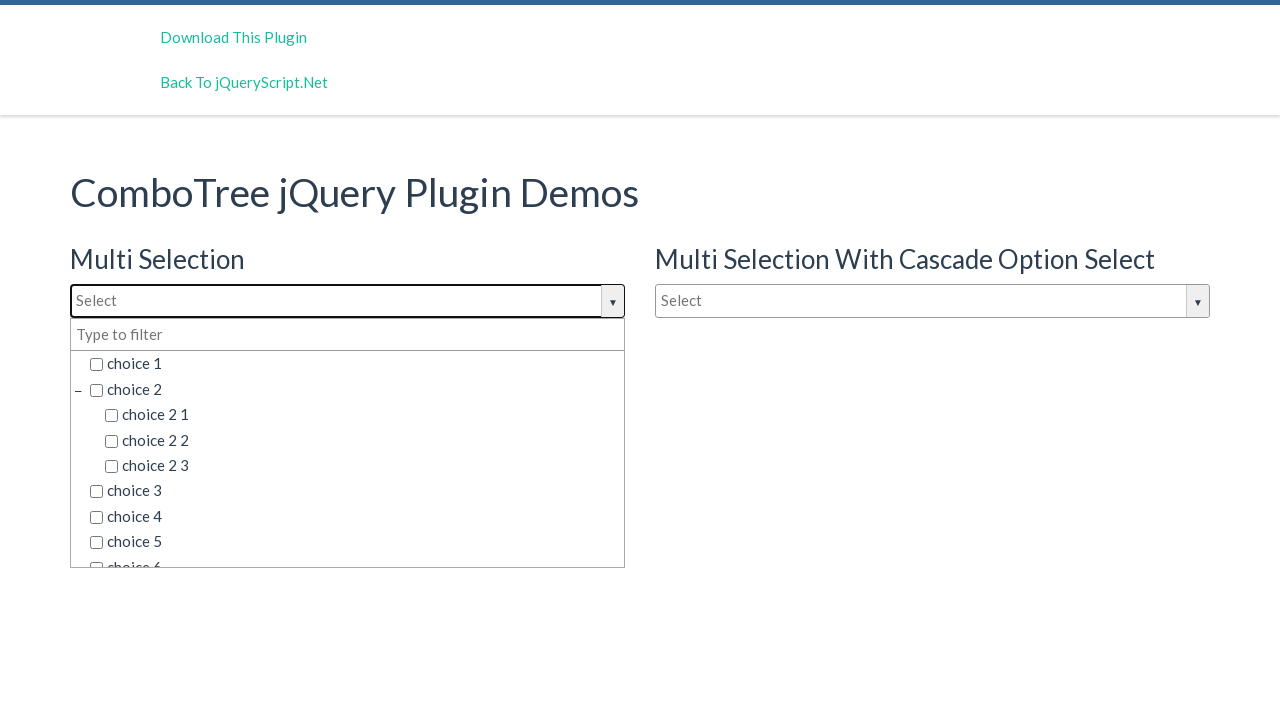

Dropdown options loaded and became visible
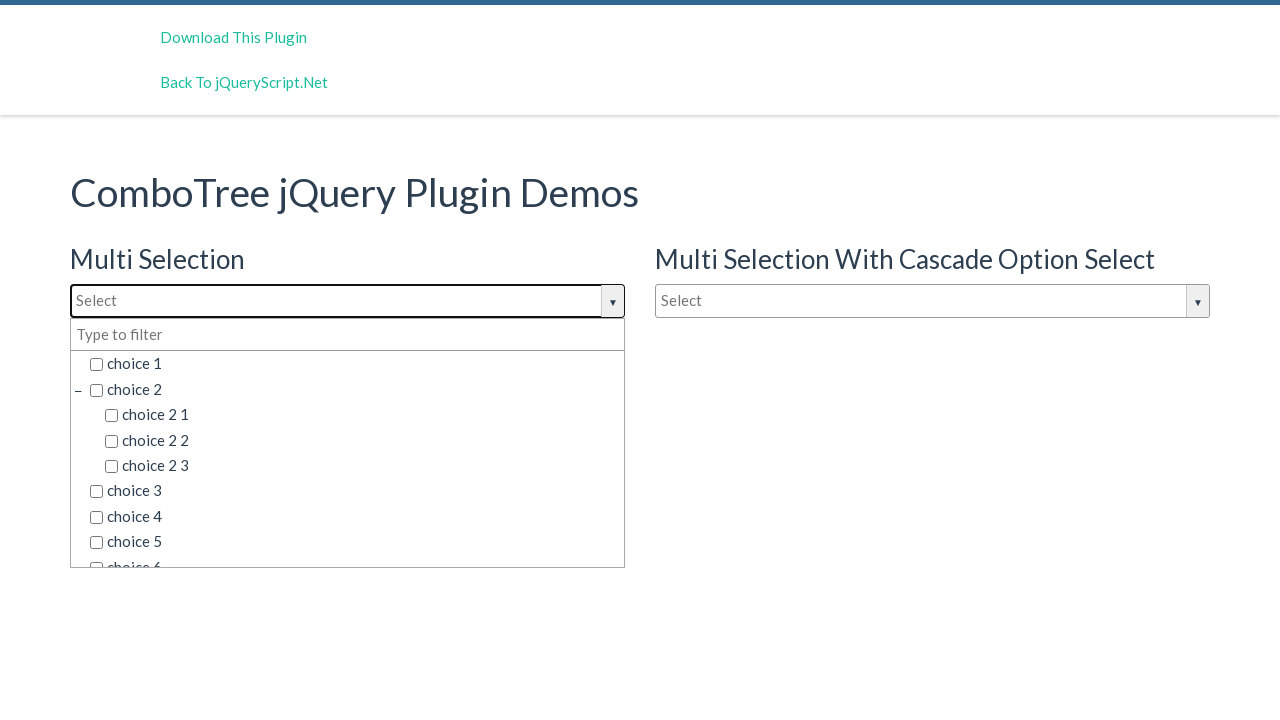

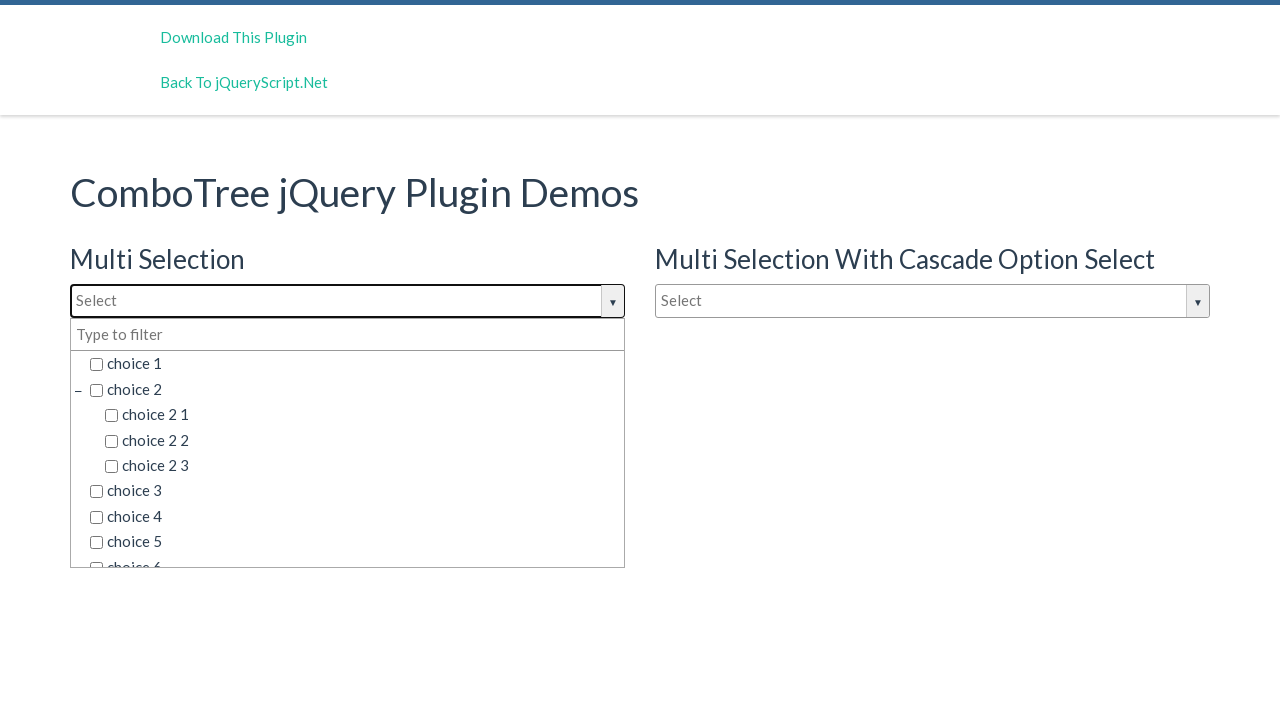